Tests scrolling down to the bottom of the page

Starting URL: https://www.selenium.dev/

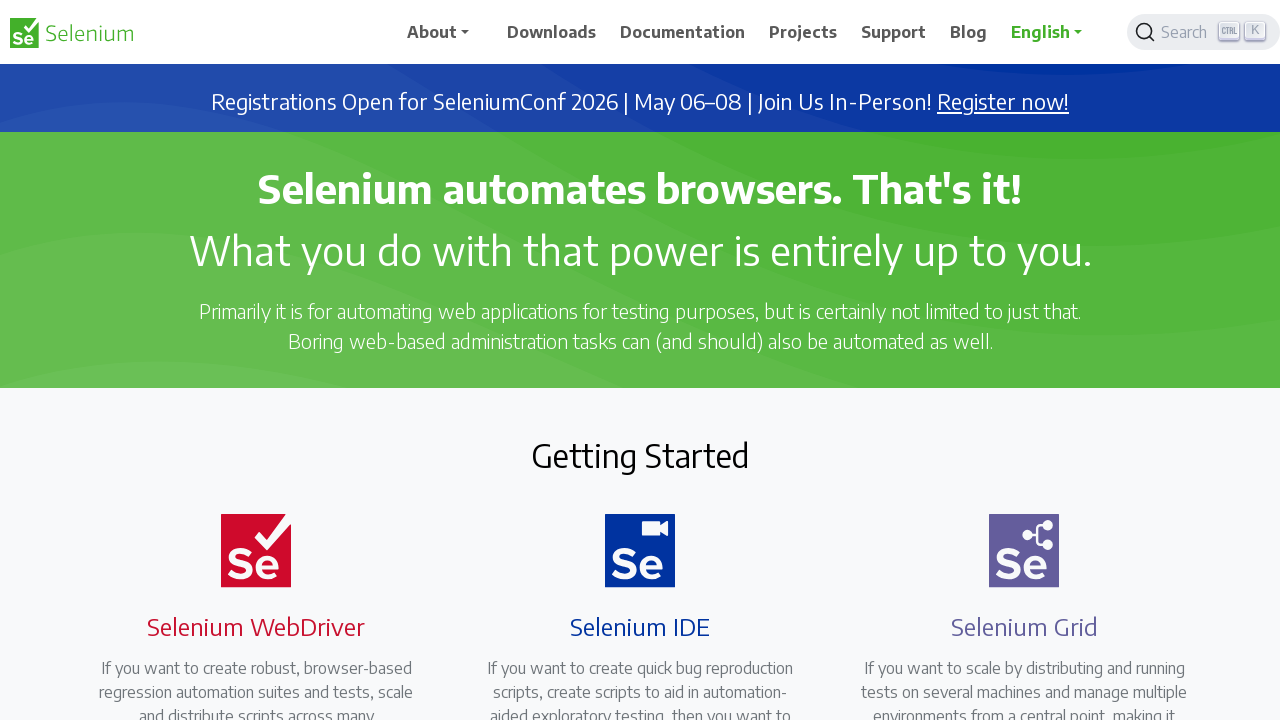

Navigated to https://www.selenium.dev/
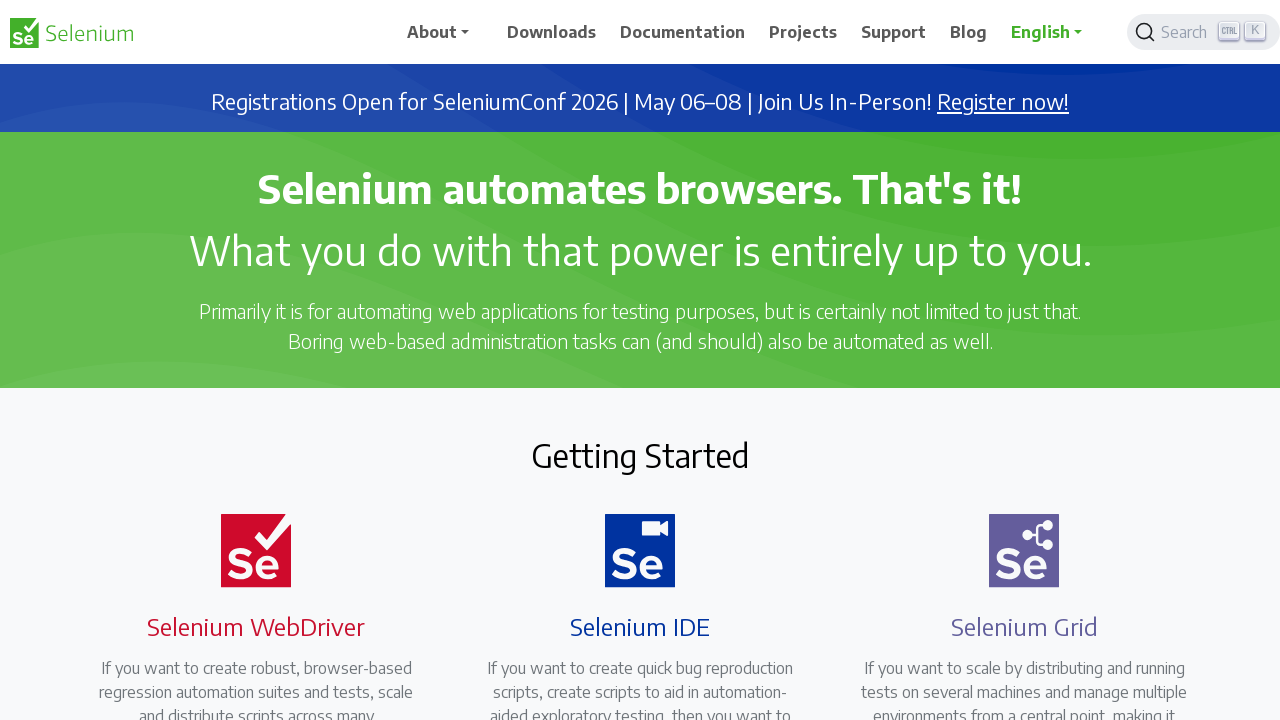

Scrolled page to bottom
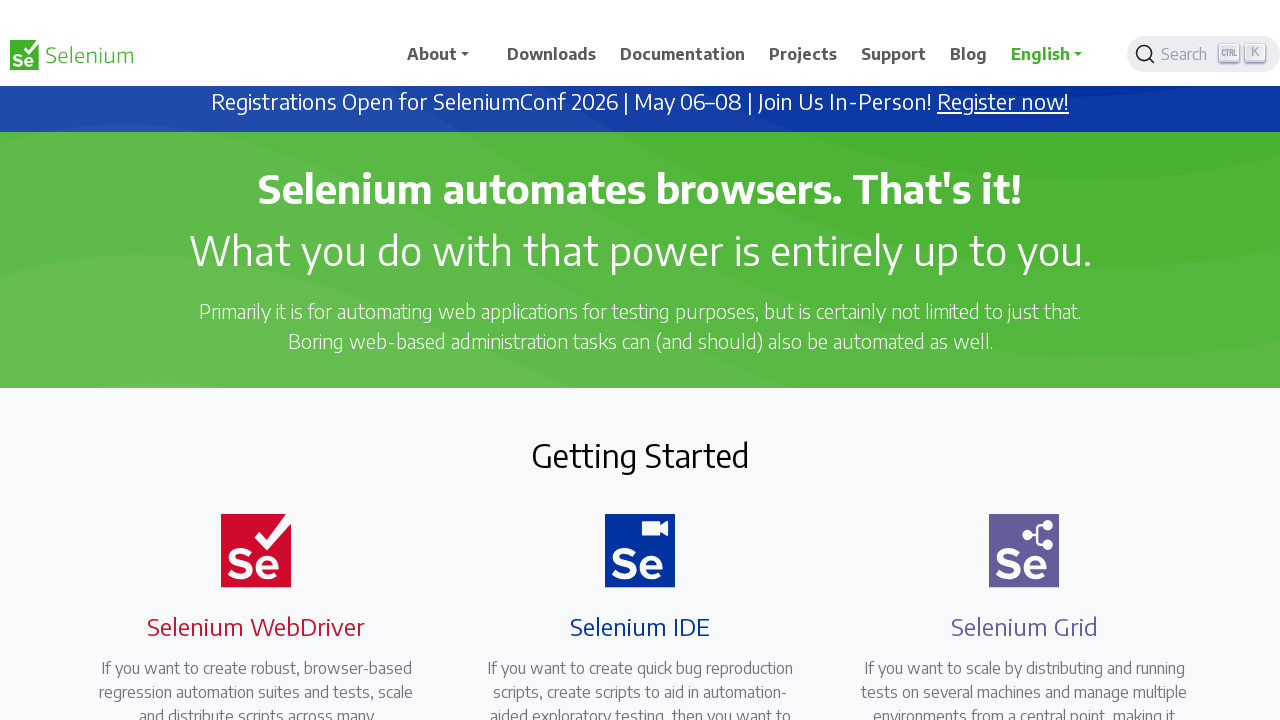

Footer element with text-white class is now visible
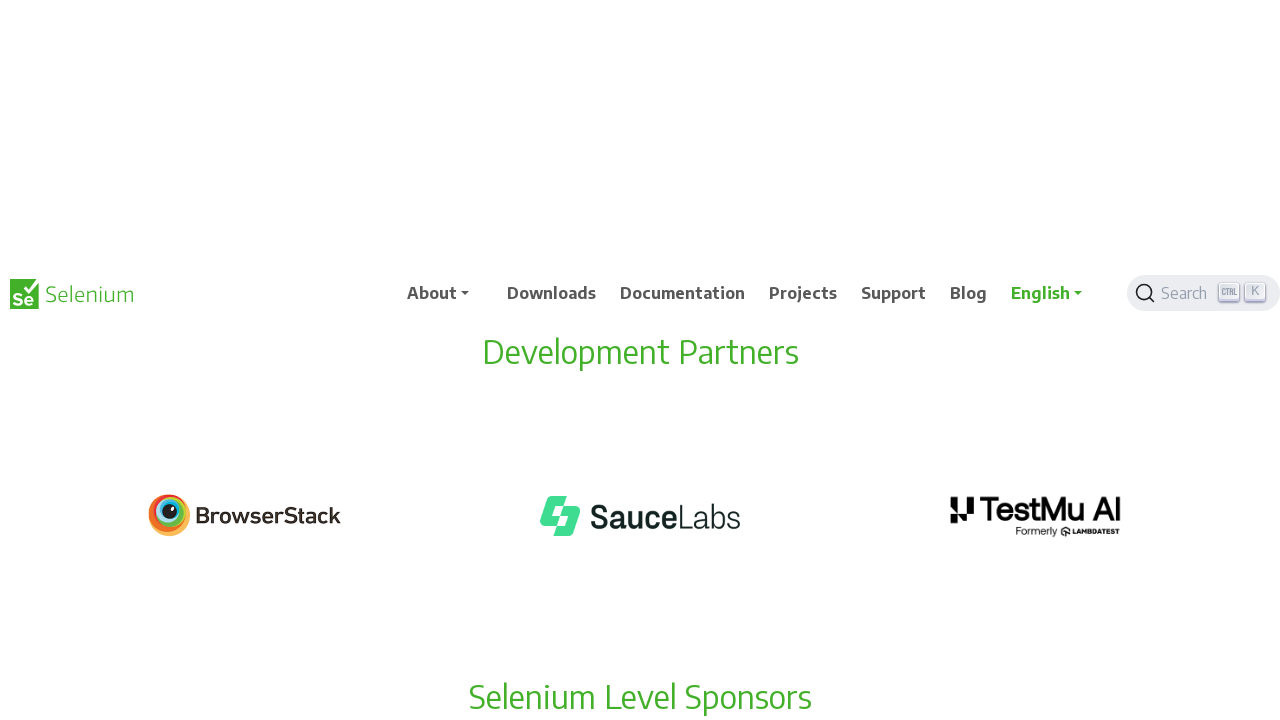

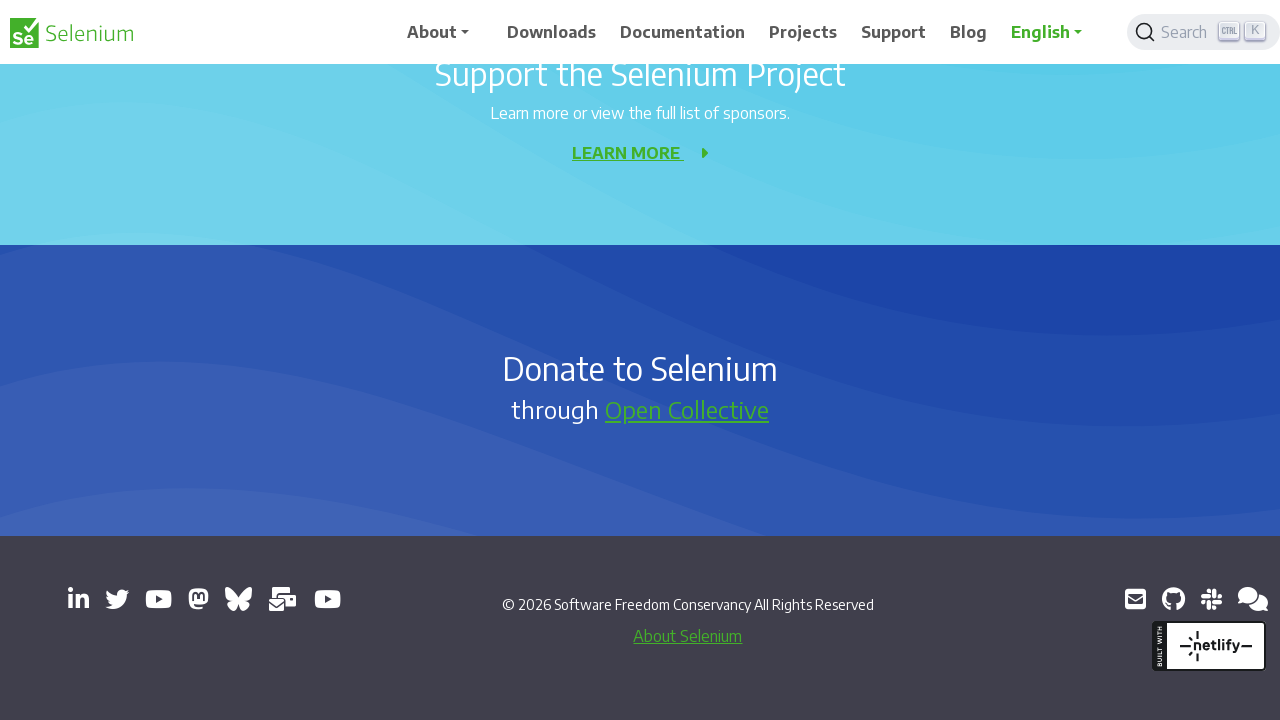